Navigates through a multi-level hover menu to download a CSV file

Starting URL: https://the-internet.herokuapp.com/jqueryui/menu#

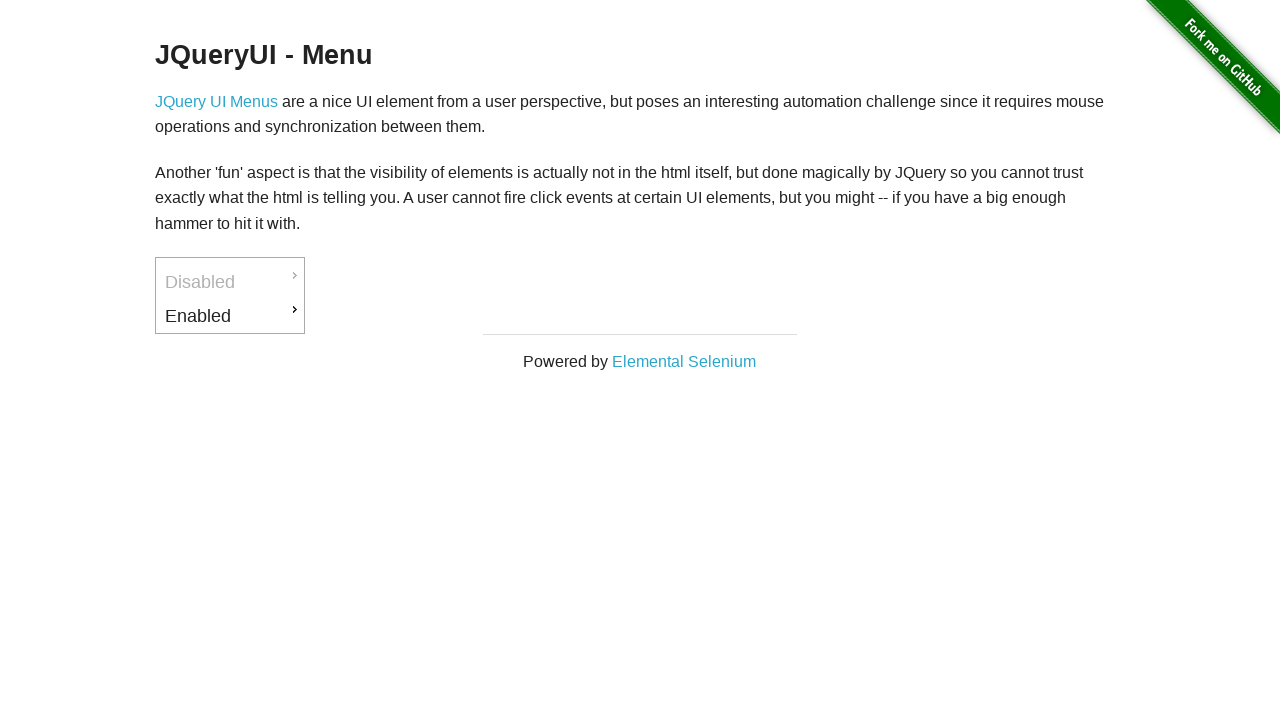

Hovered over 'Enabled' menu item at (230, 316) on xpath=//a[text()='Enabled']
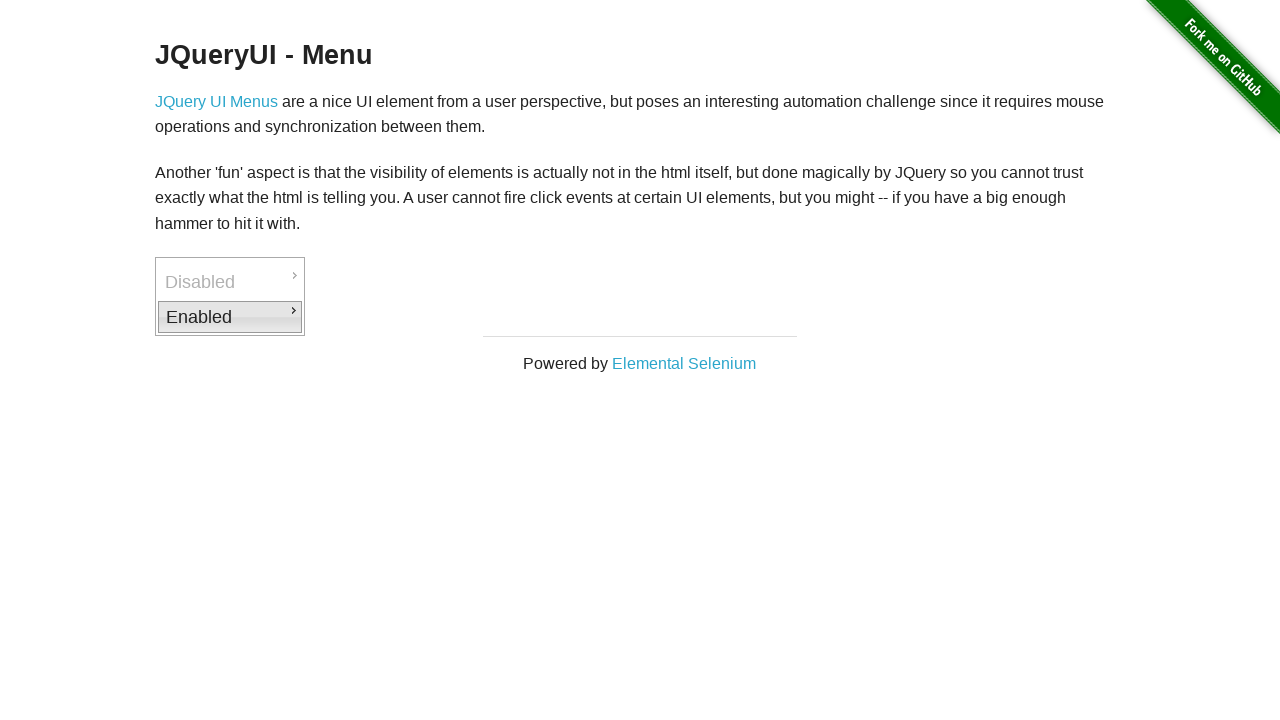

Downloads submenu appeared
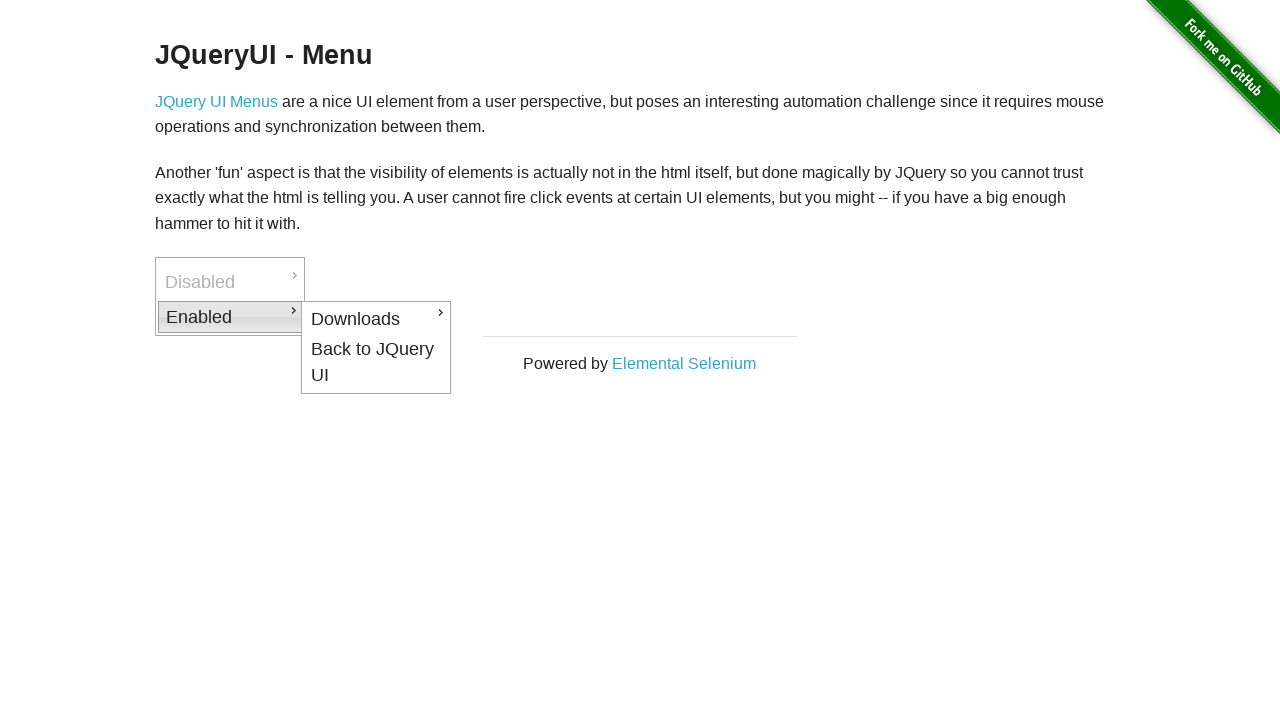

Hovered over 'Downloads' submenu option at (376, 319) on xpath=//a[text()='Downloads']
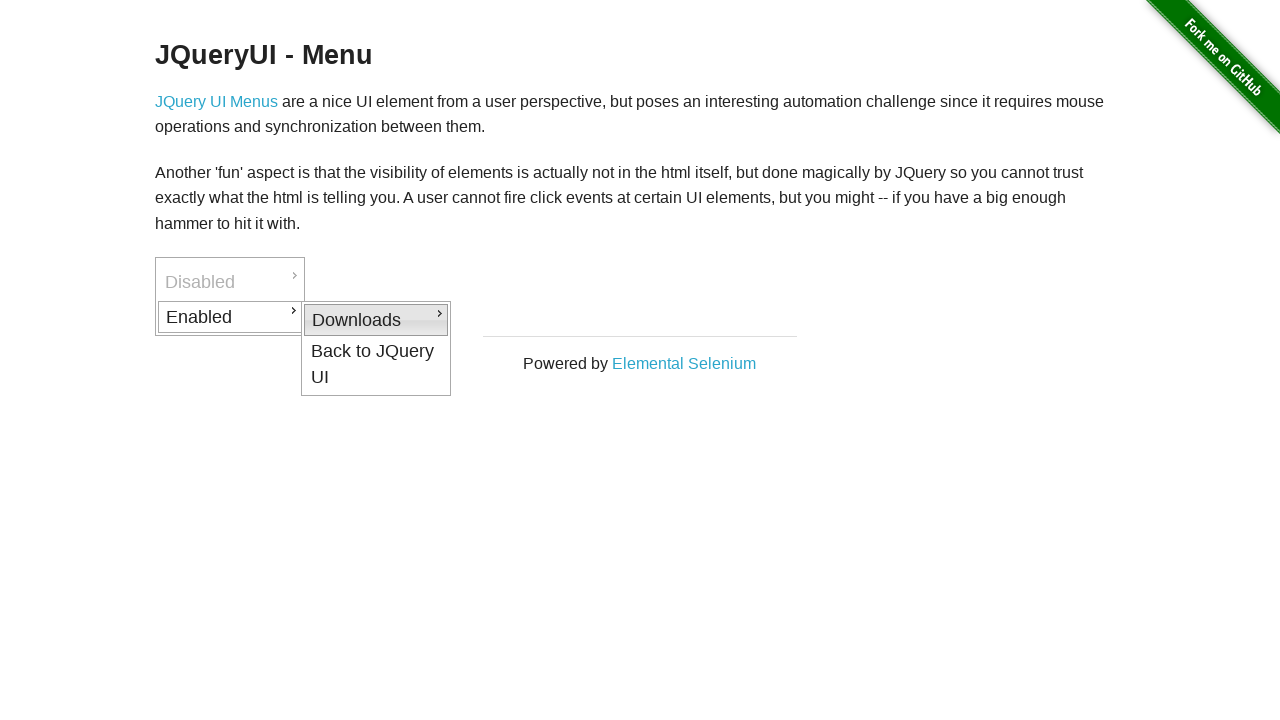

CSV download option appeared
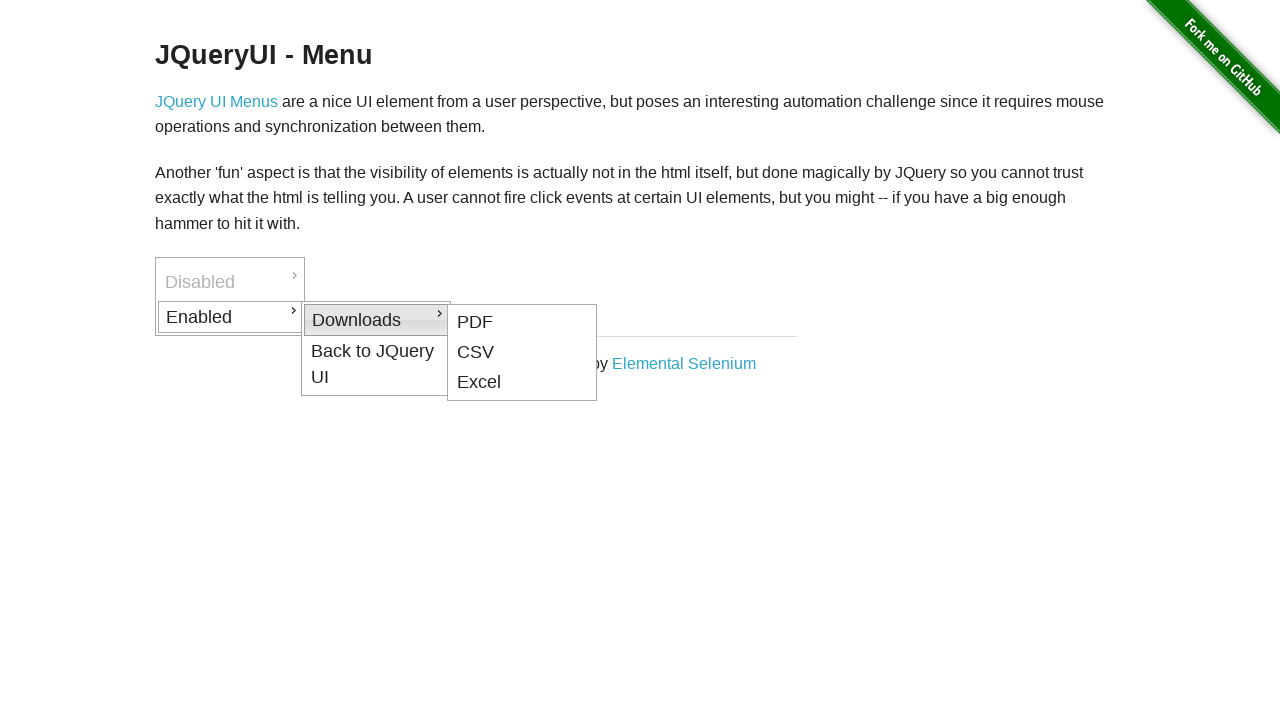

Clicked CSV download option at (522, 352) on xpath=//a[text()='CSV']
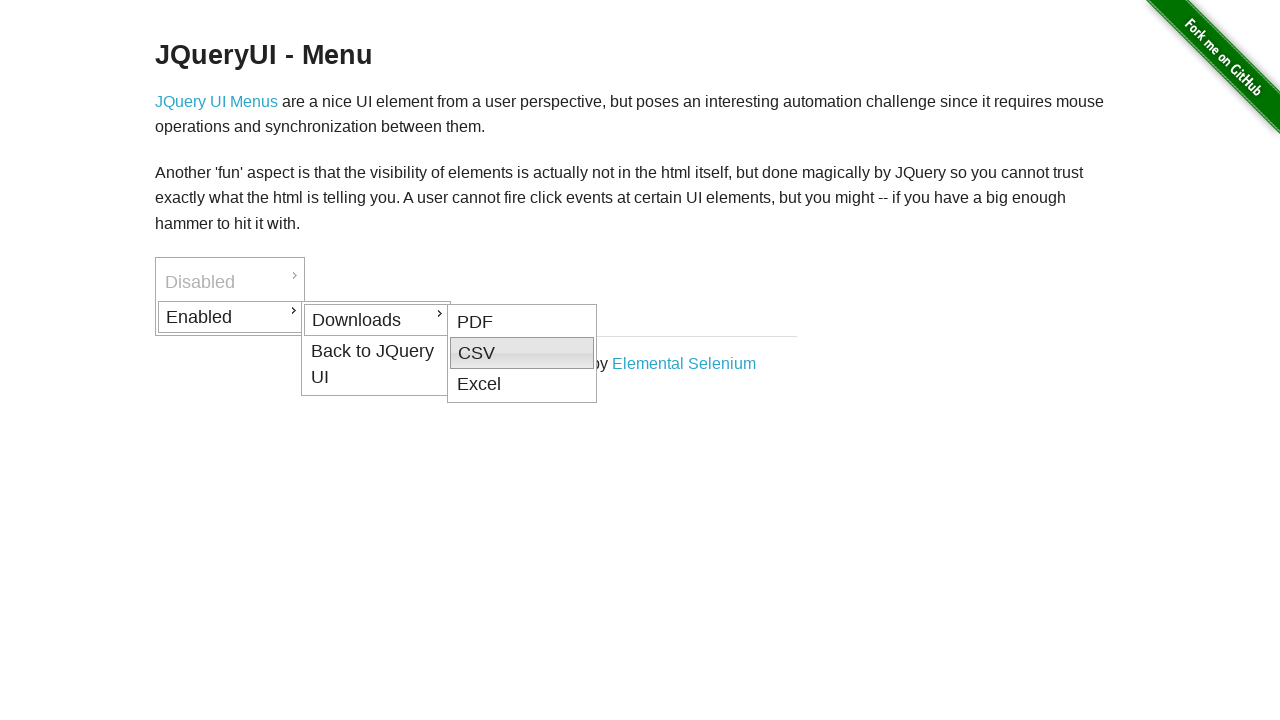

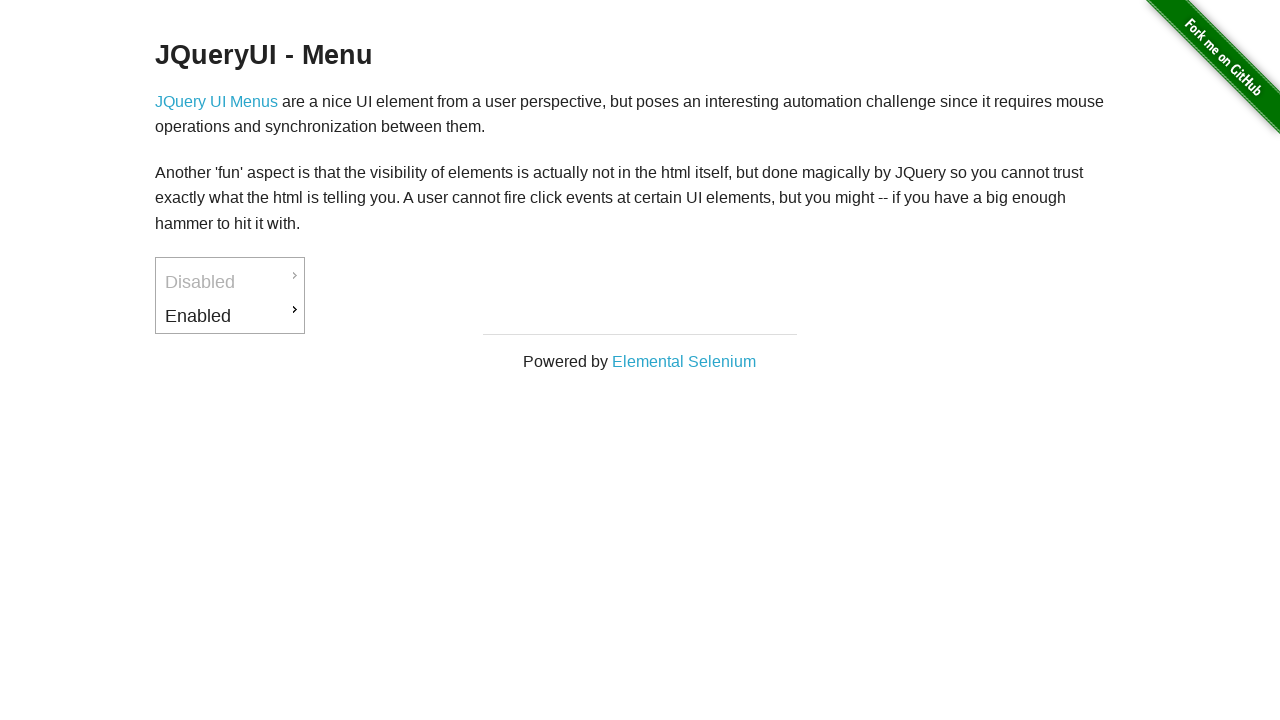